Tests that pressing Escape cancels editing and restores original text

Starting URL: https://demo.playwright.dev/todomvc

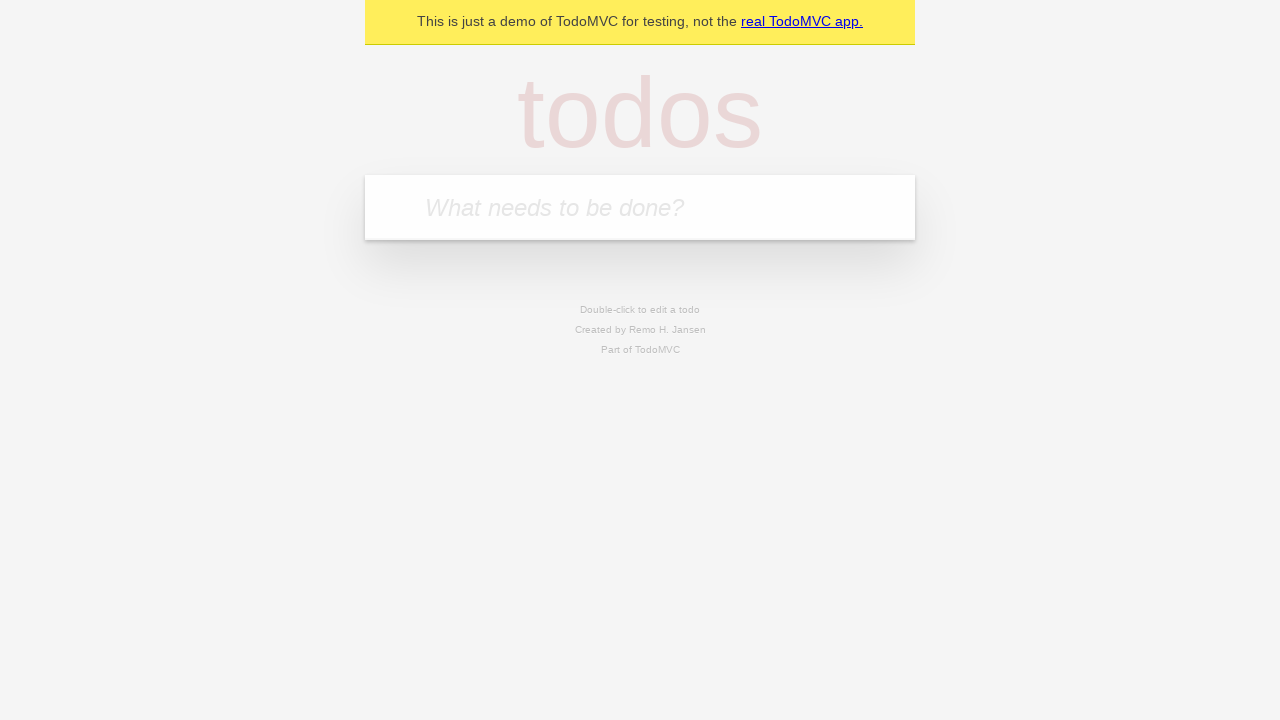

Filled new todo input with 'buy some cheese' on internal:attr=[placeholder="What needs to be done?"i]
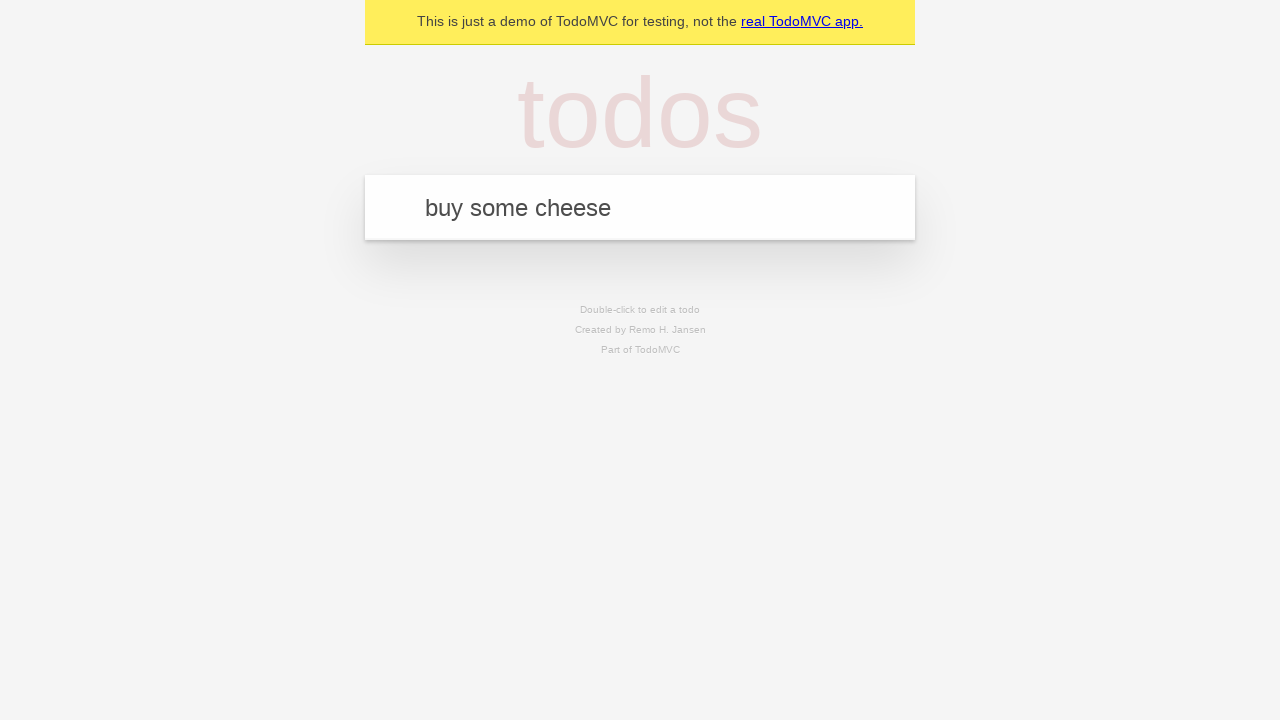

Pressed Enter to create todo 'buy some cheese' on internal:attr=[placeholder="What needs to be done?"i]
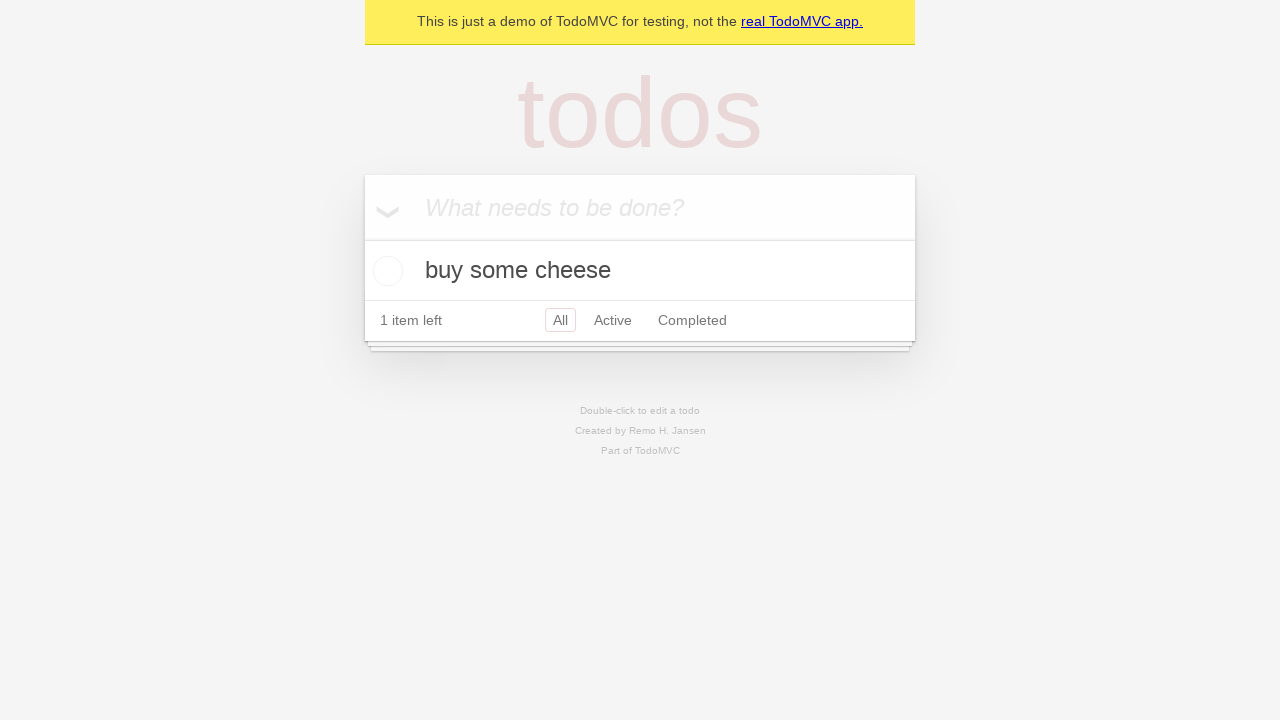

Filled new todo input with 'feed the cat' on internal:attr=[placeholder="What needs to be done?"i]
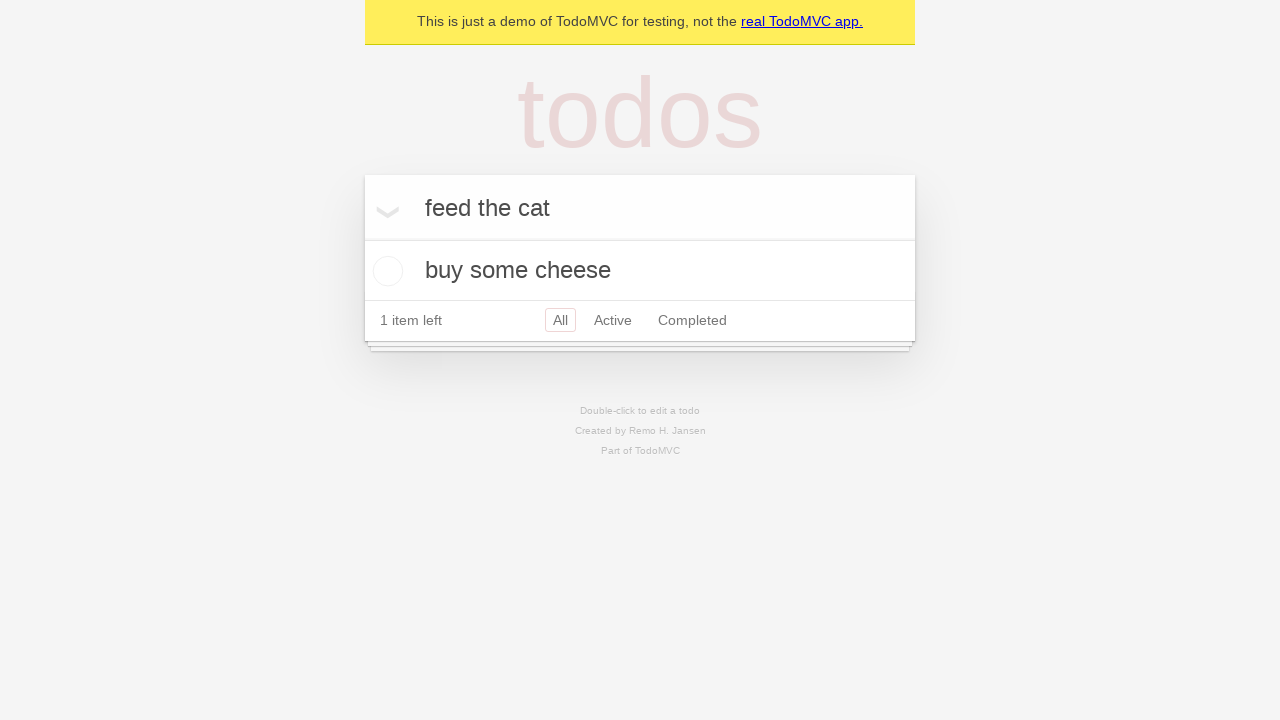

Pressed Enter to create todo 'feed the cat' on internal:attr=[placeholder="What needs to be done?"i]
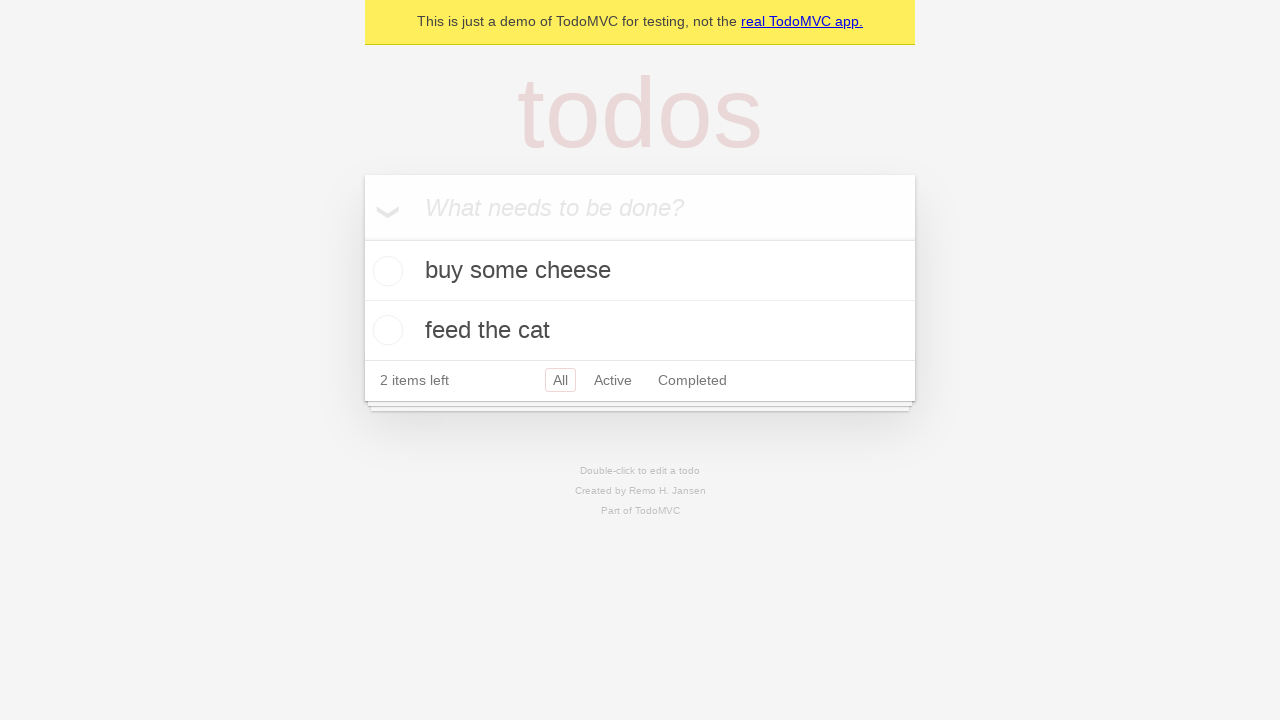

Filled new todo input with 'book a doctors appointment' on internal:attr=[placeholder="What needs to be done?"i]
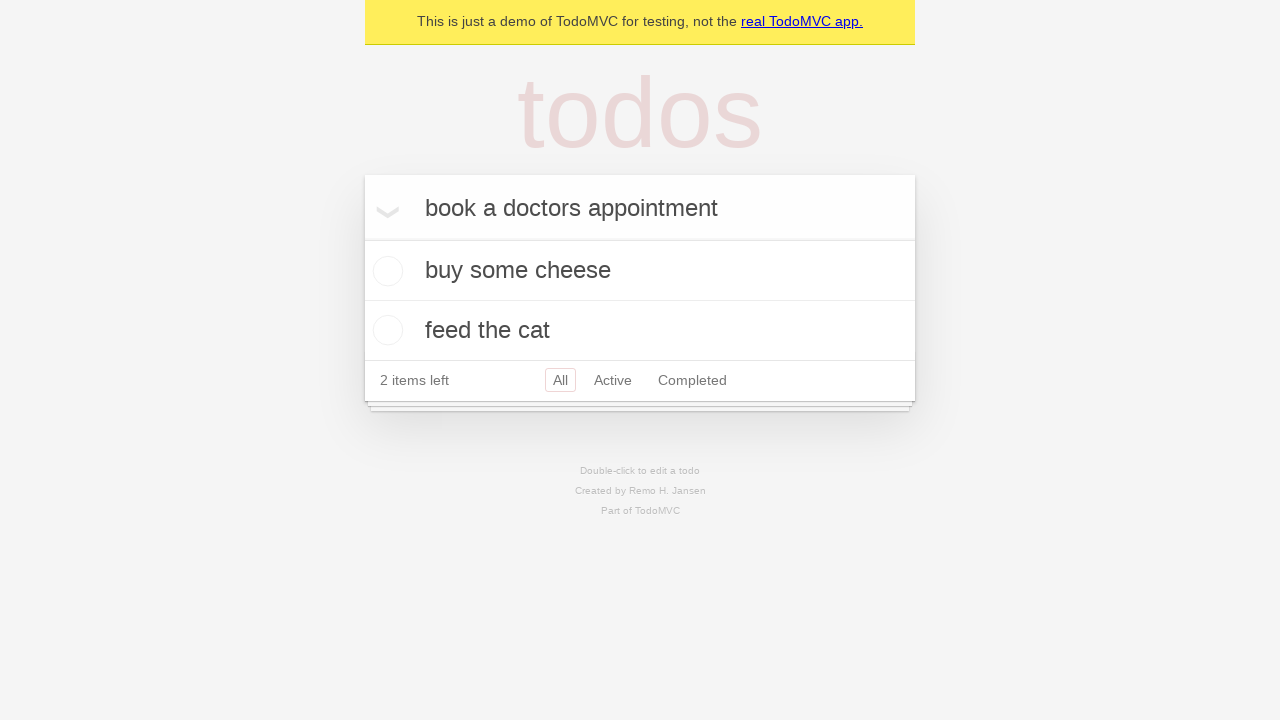

Pressed Enter to create todo 'book a doctors appointment' on internal:attr=[placeholder="What needs to be done?"i]
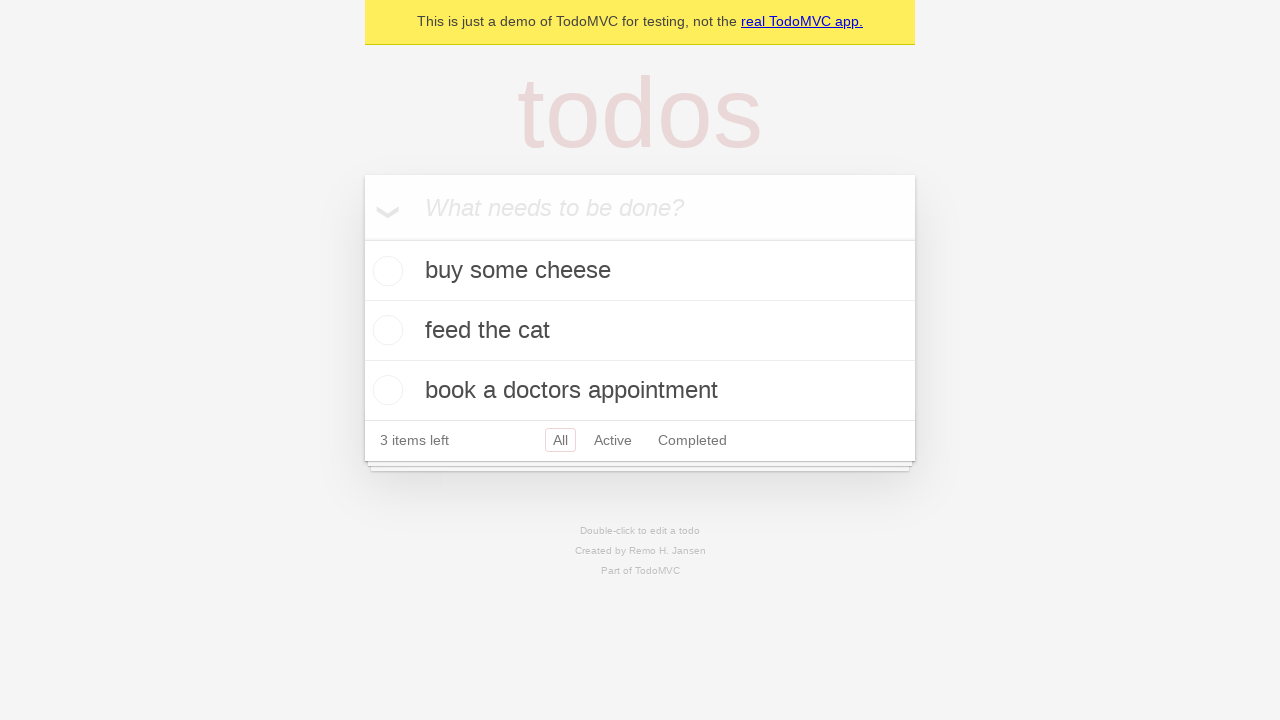

Located todo list items
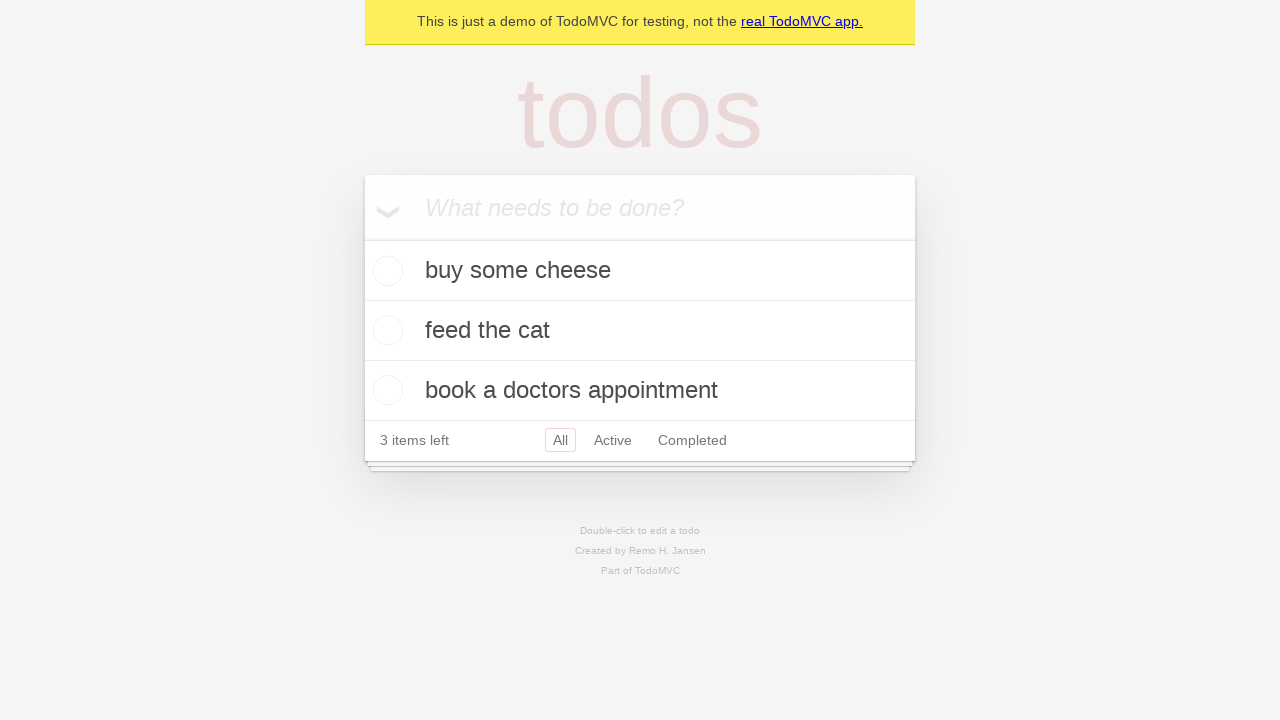

Double-clicked second todo item to enter edit mode at (640, 331) on internal:testid=[data-testid="todo-item"s] >> nth=1
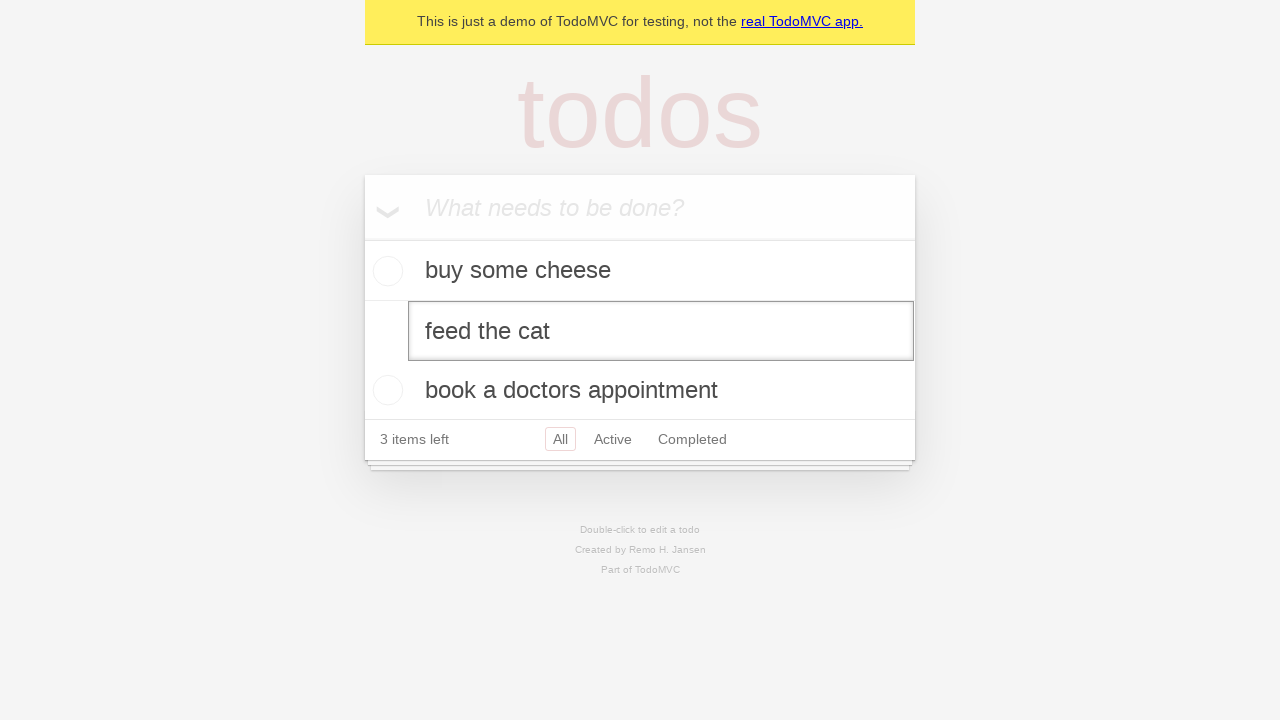

Filled edit textbox with new text 'buy some sausages' on internal:testid=[data-testid="todo-item"s] >> nth=1 >> internal:role=textbox[nam
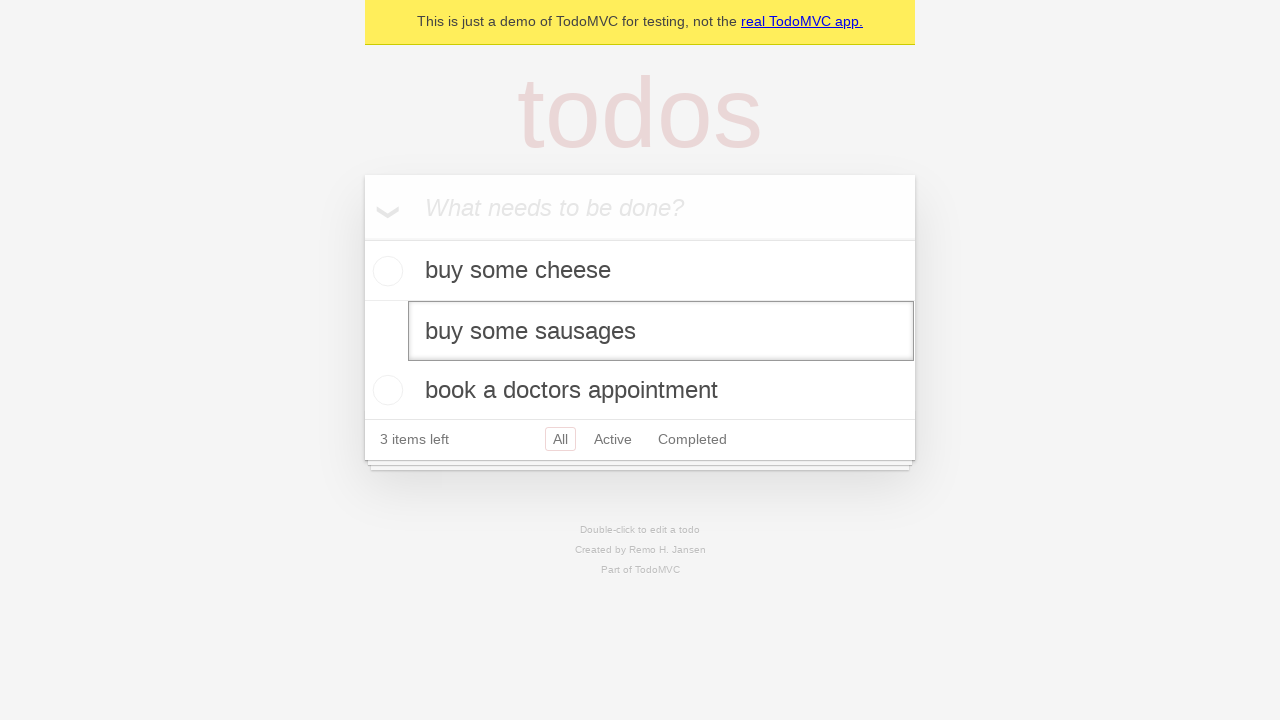

Pressed Escape to cancel editing on internal:testid=[data-testid="todo-item"s] >> nth=1 >> internal:role=textbox[nam
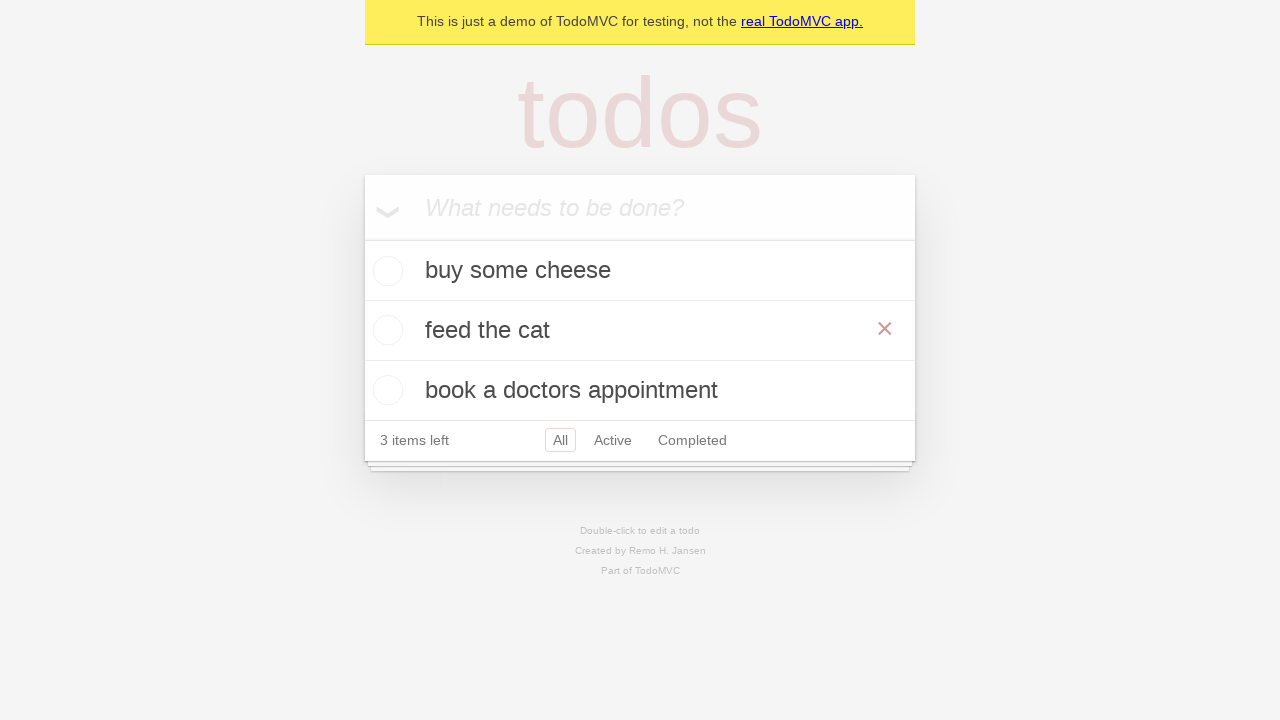

Verified that original todo text was preserved after canceling edit
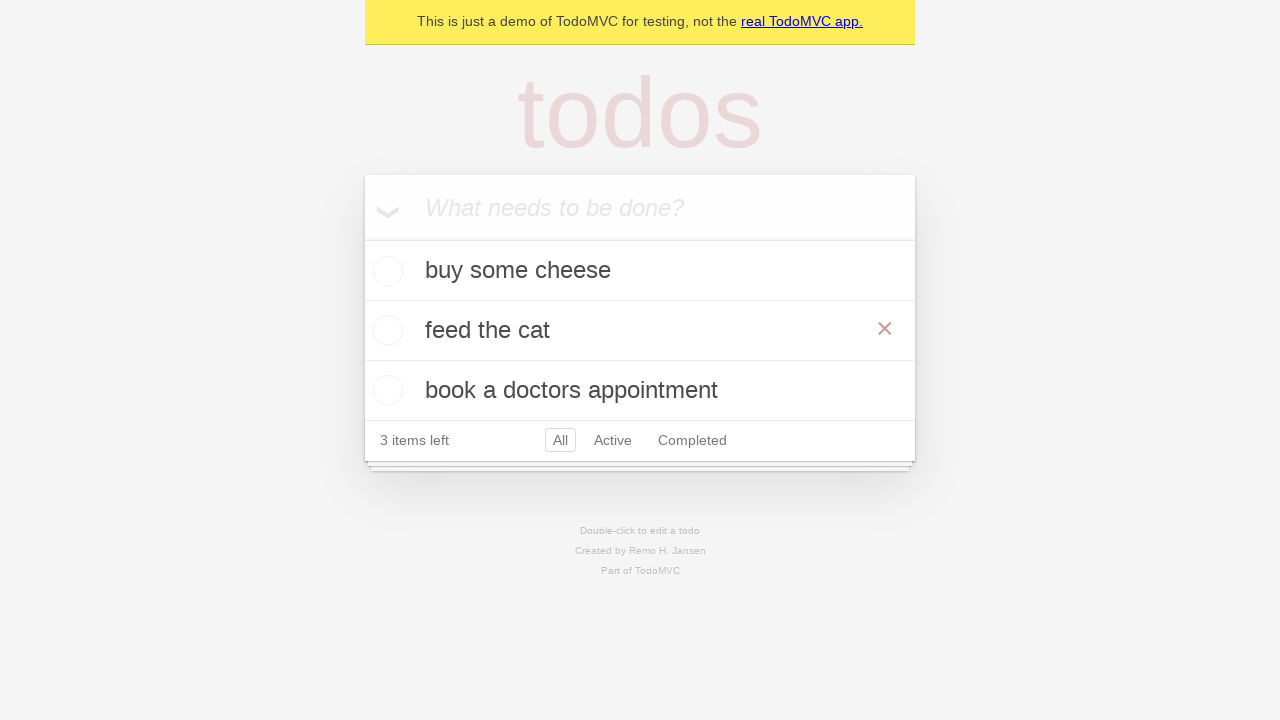

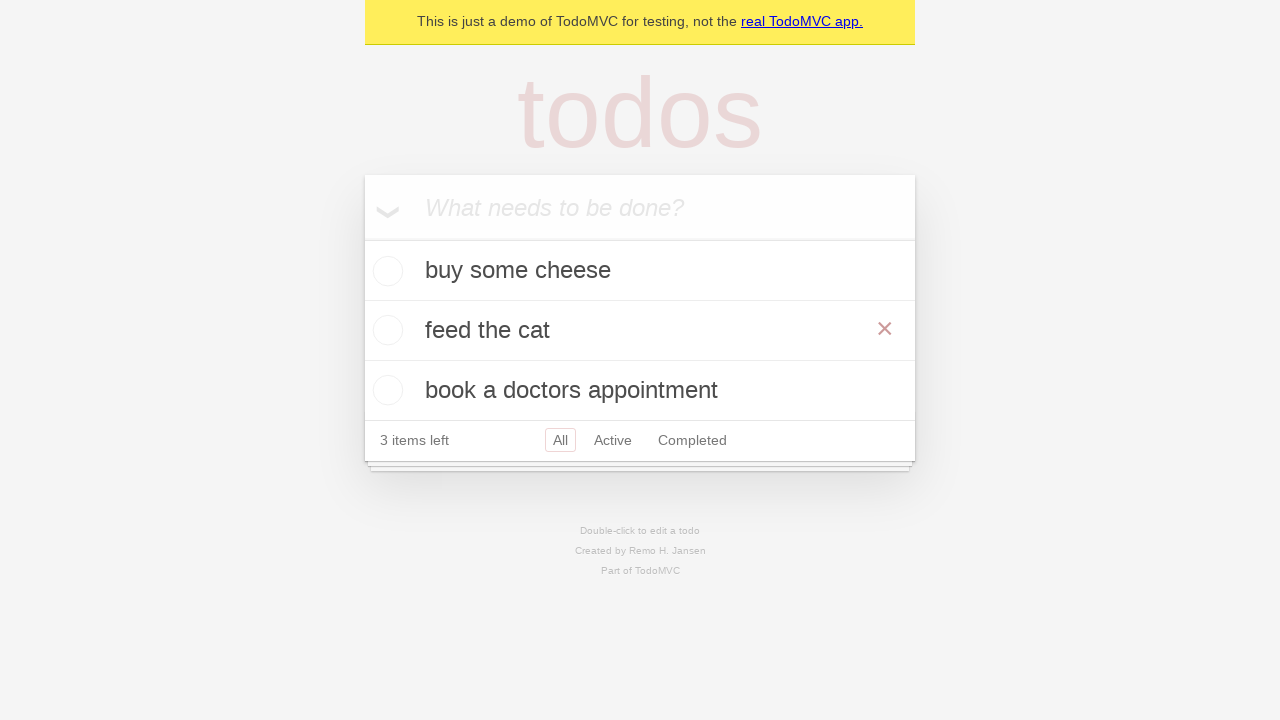